Tests checkbox interaction by clicking on the football checkbox to select it and clicking on the netball checkbox.

Starting URL: http://test.rubywatir.com/checkboxes.php

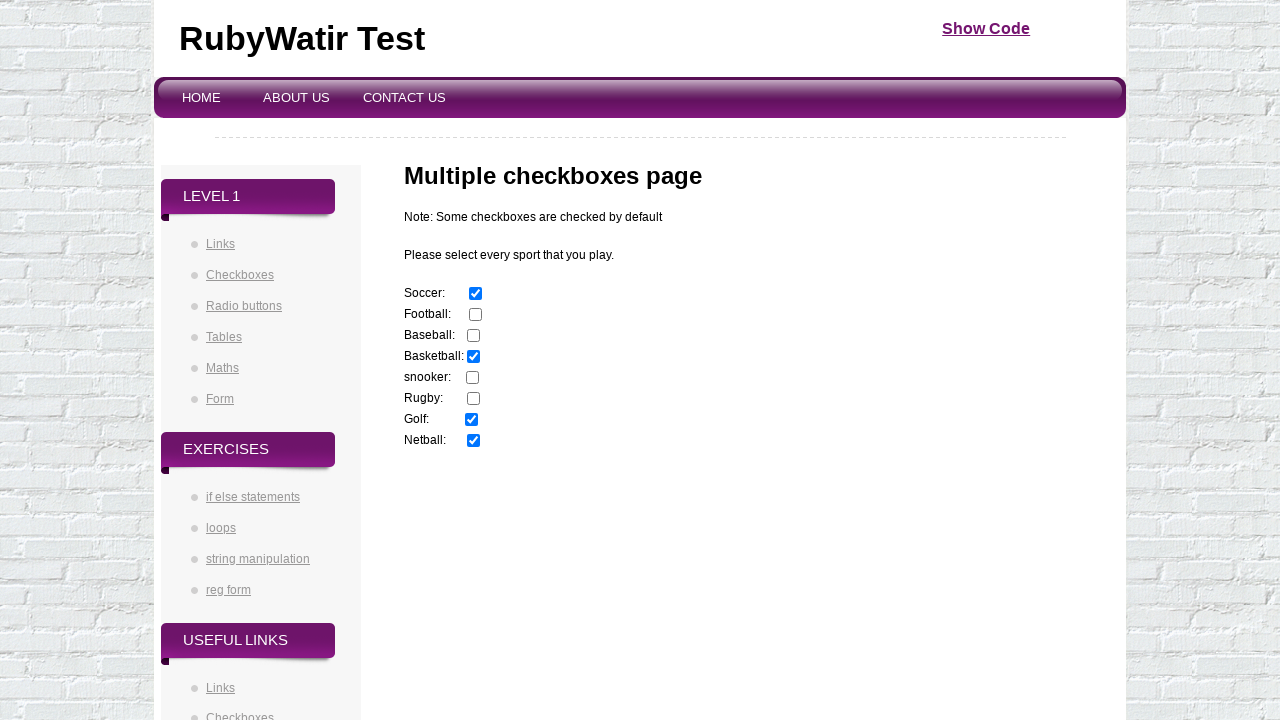

Navigated to checkboxes test page
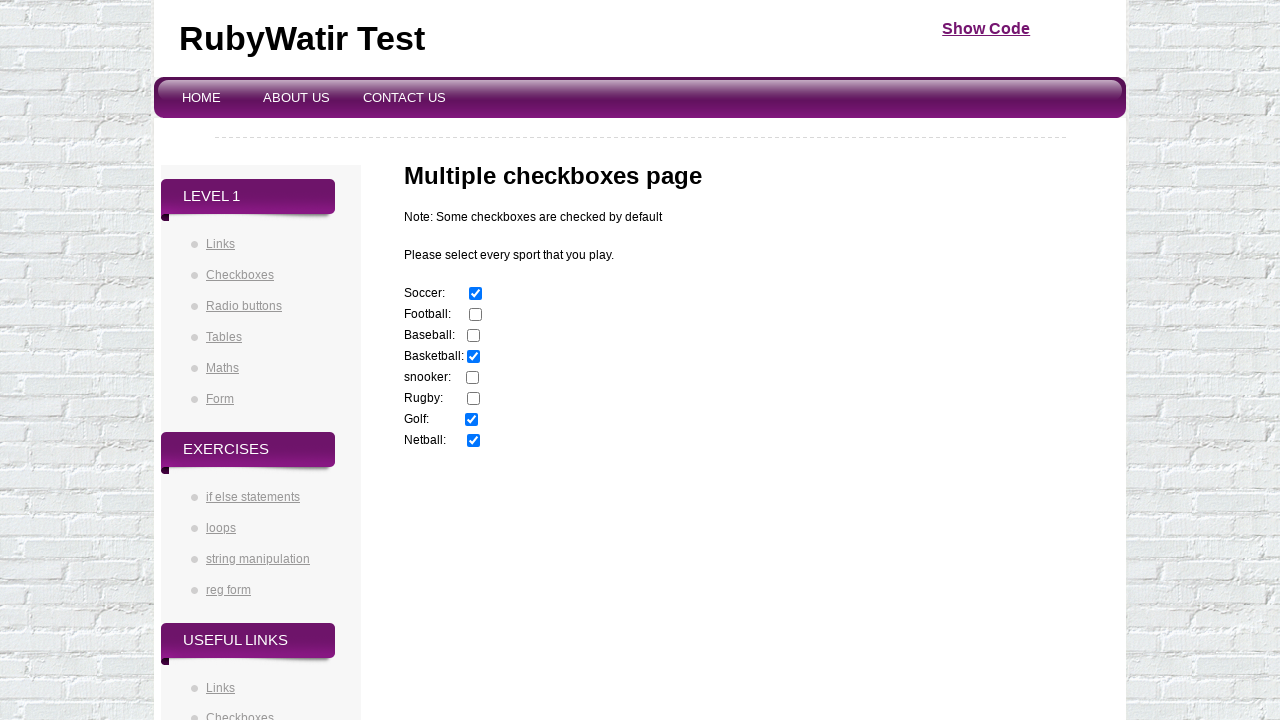

Clicked on the football checkbox to select it at (476, 315) on input[value='football']
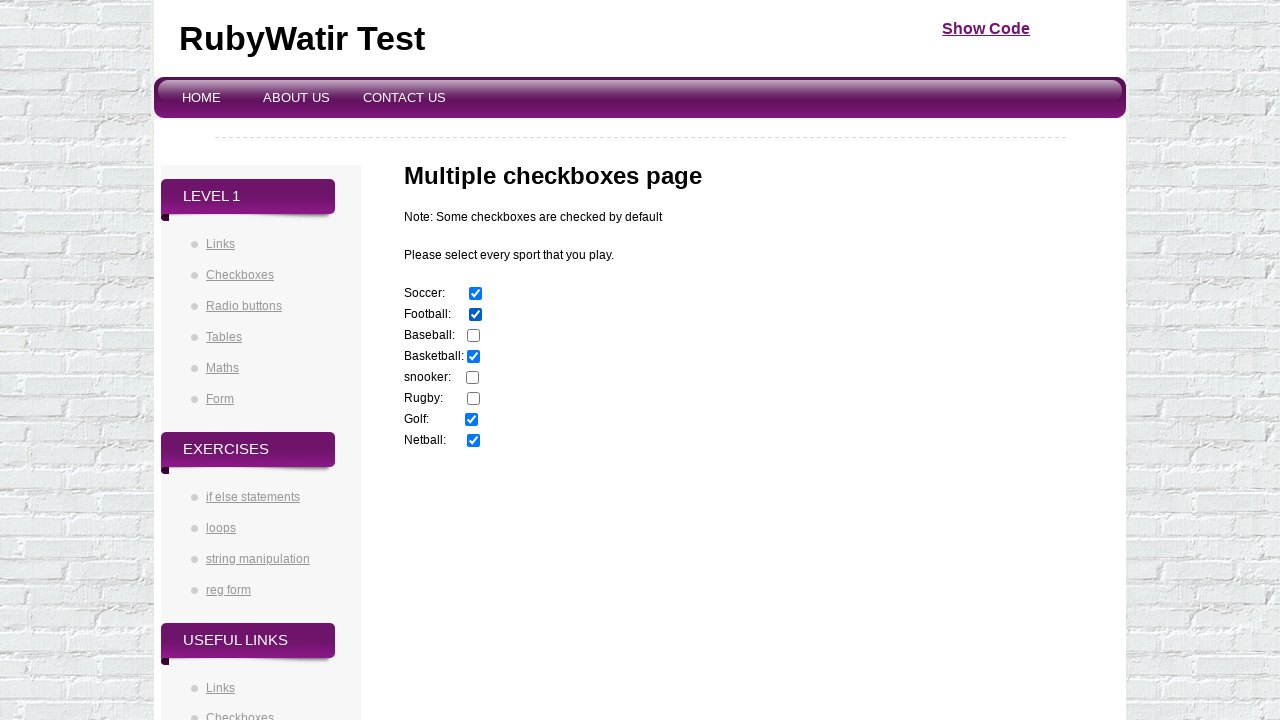

Clicked on the netball checkbox at (474, 441) on input[value='netball']
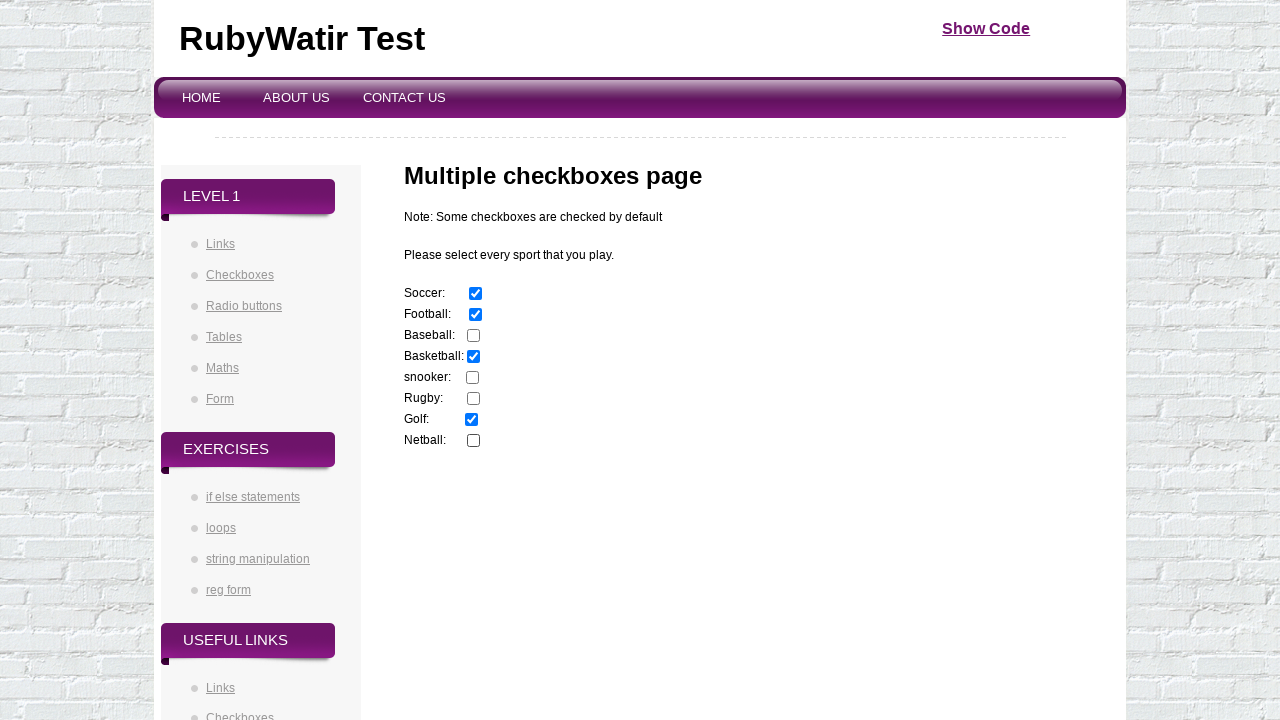

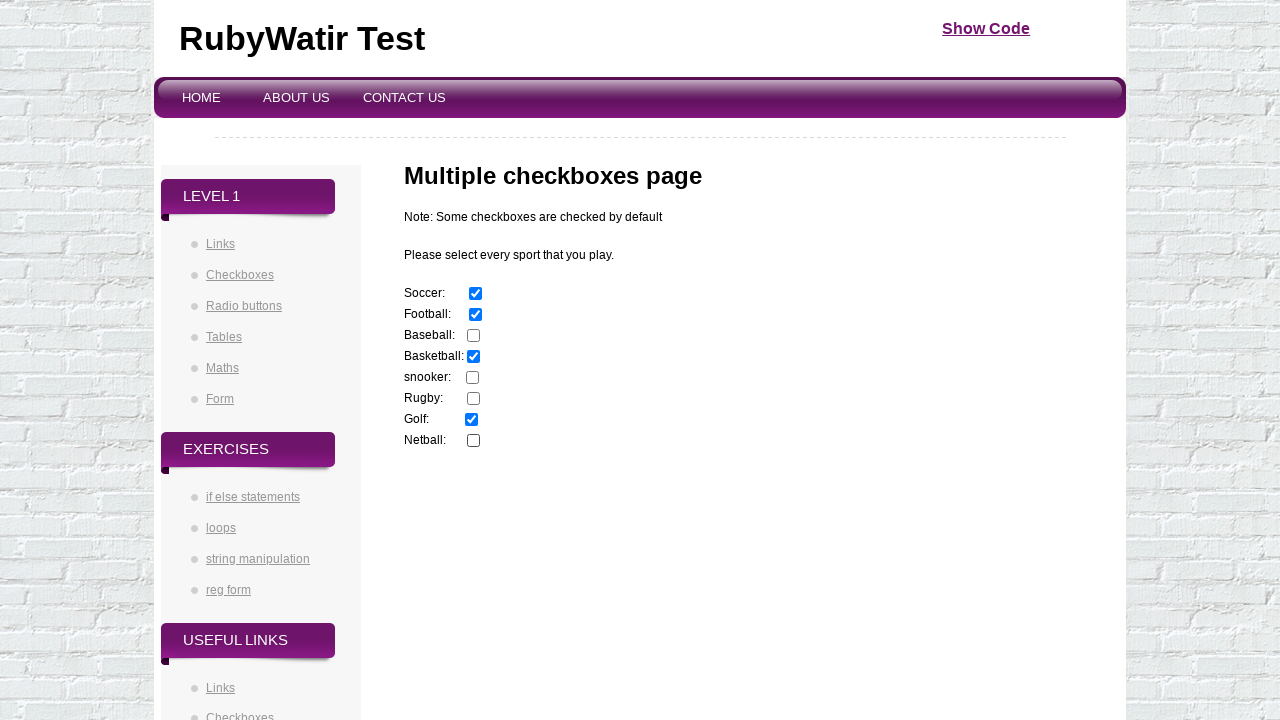